Tests a contact form by filling in first name, last name, and email fields on the Roicians contact page

Starting URL: https://www.roicians.com/contact-us/

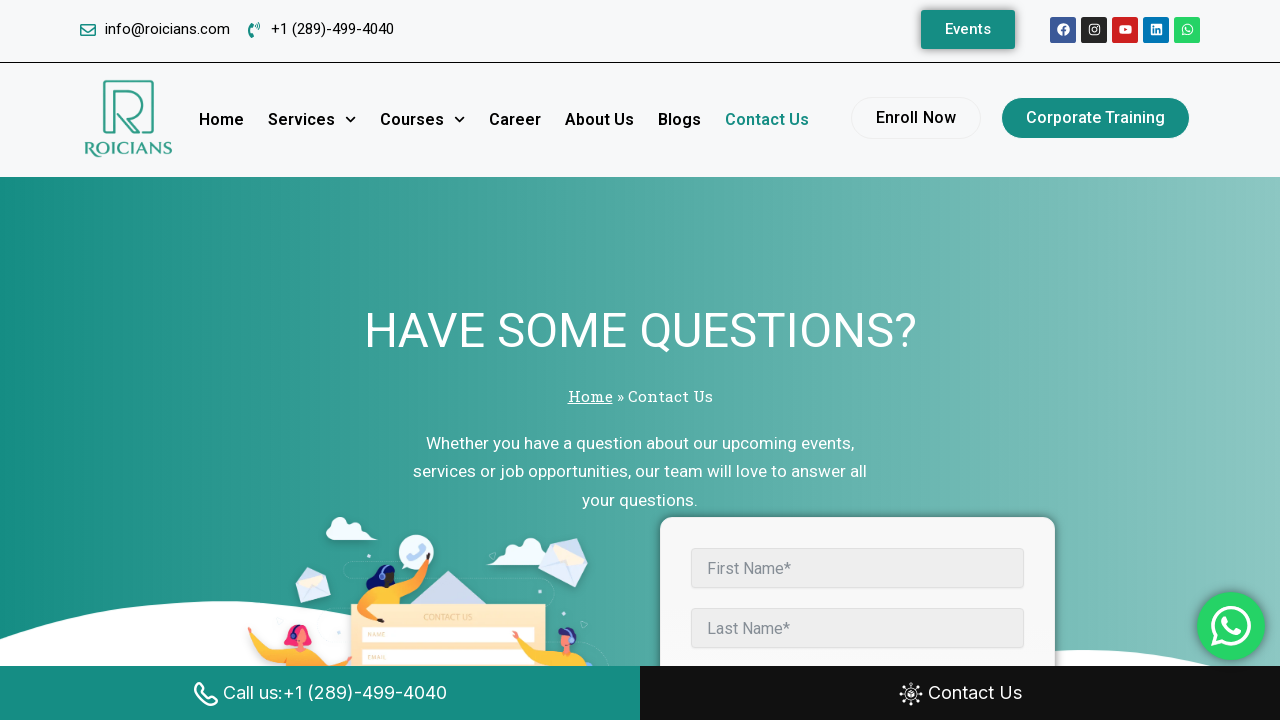

Waited for page to load (domcontentloaded)
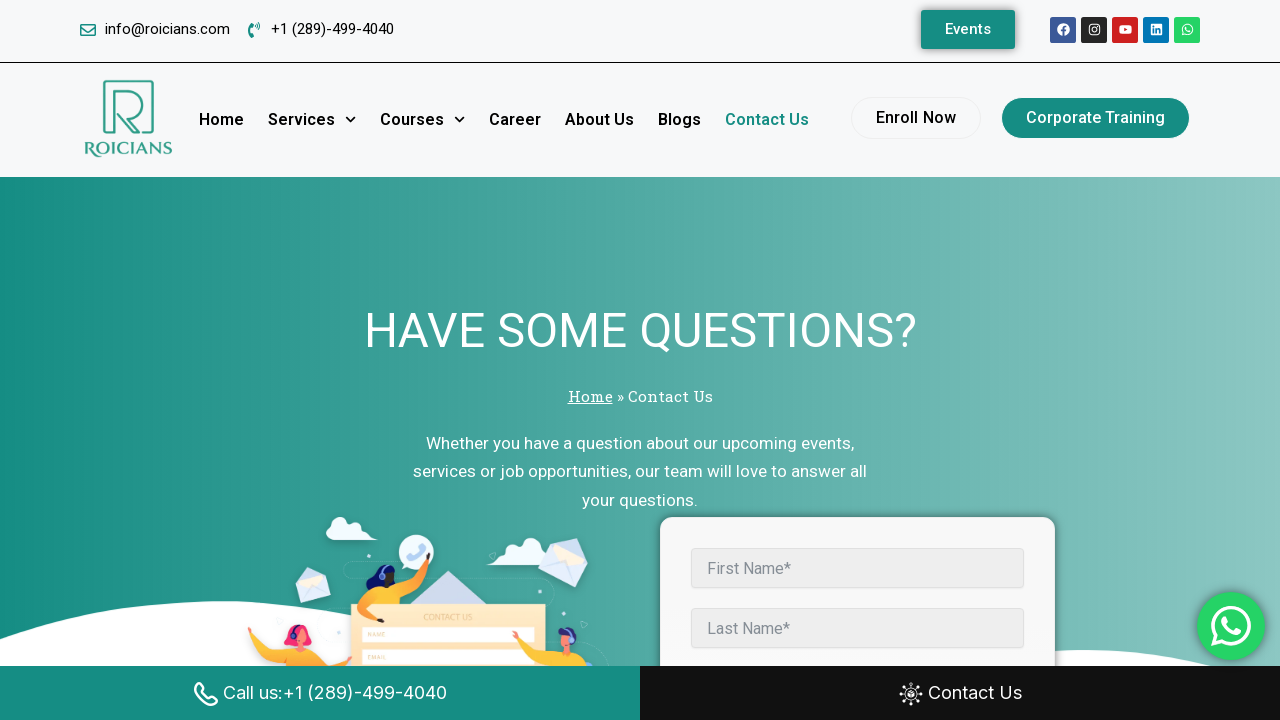

Filled first name field with 'Rahul' on input[name='your-name'], input[placeholder*='First'], input[name*='fname'], inpu
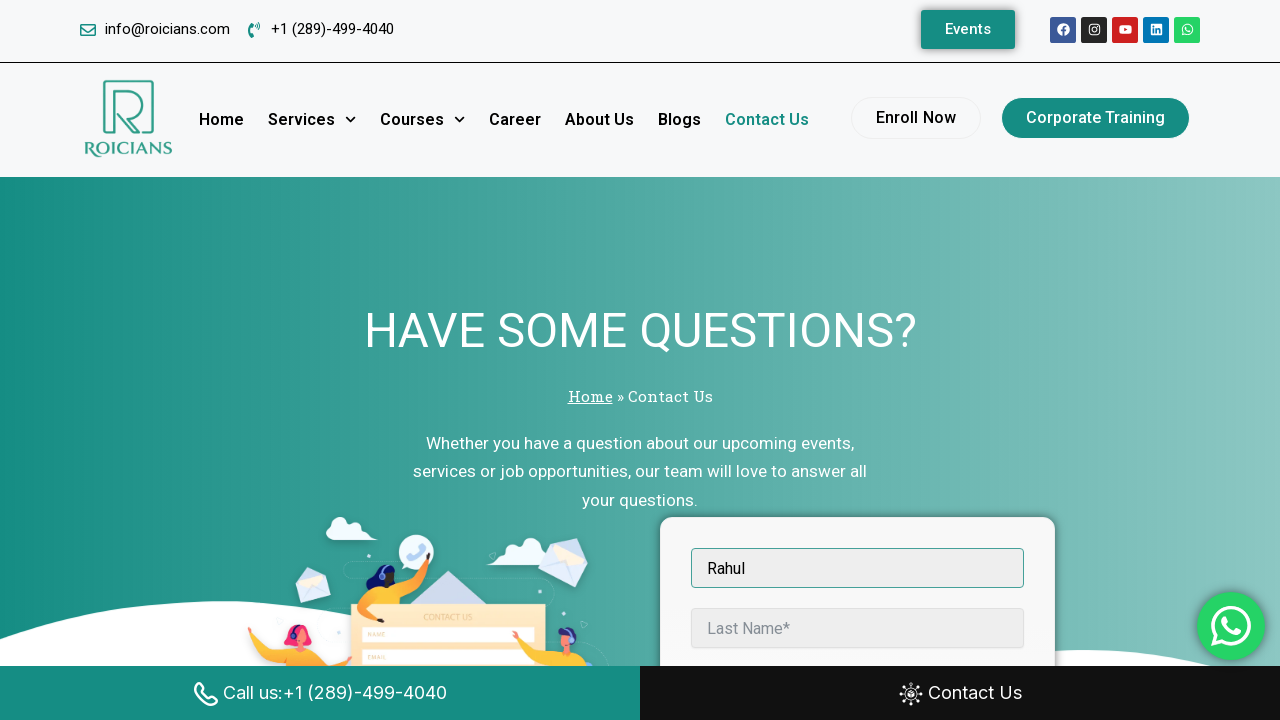

Filled last name field with 'patel' on input[name*='lname'], input[placeholder*='Last'], input[id*='lname']
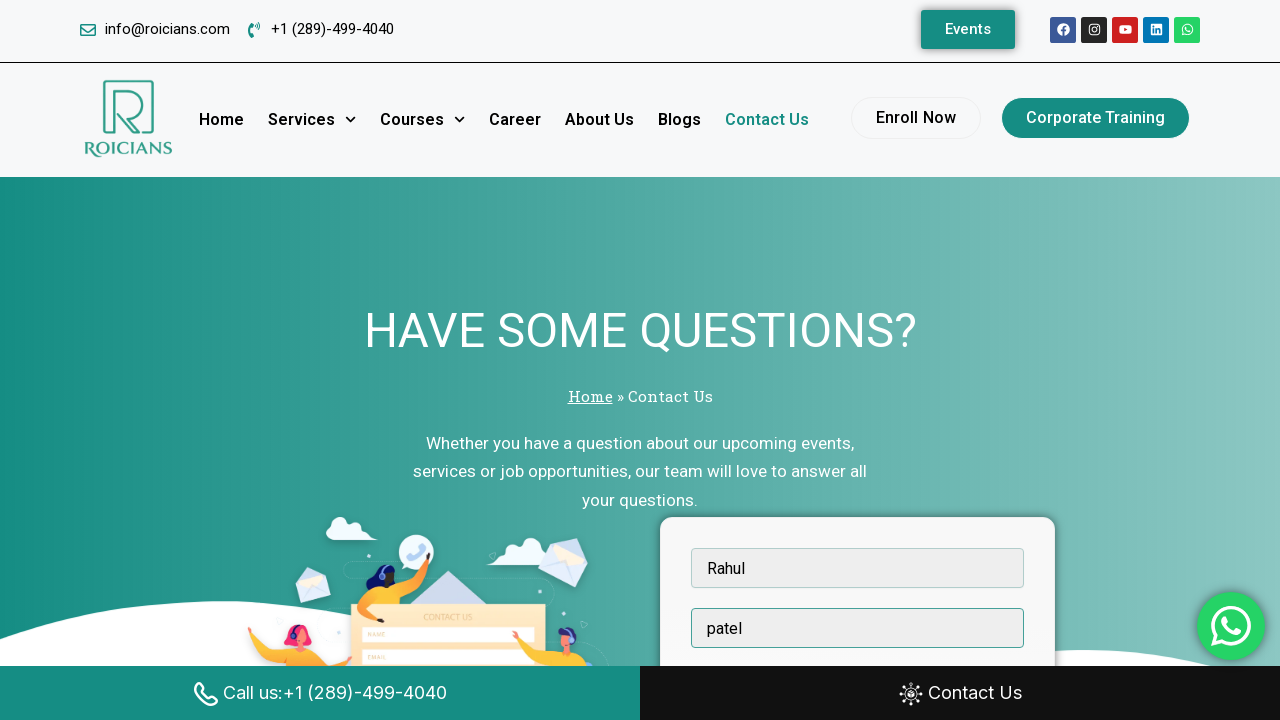

Filled email field with 'erajul@gmail.com' on input[type='email'], input[name*='email'], input[placeholder*='Email']
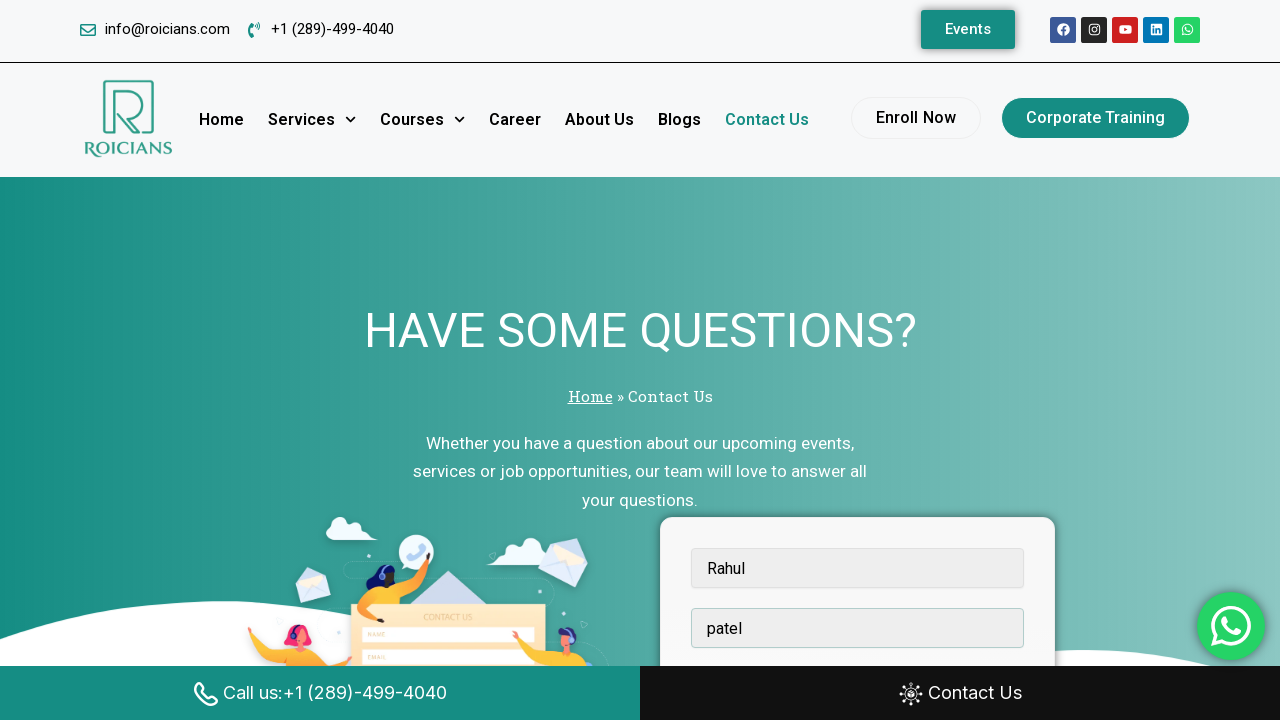

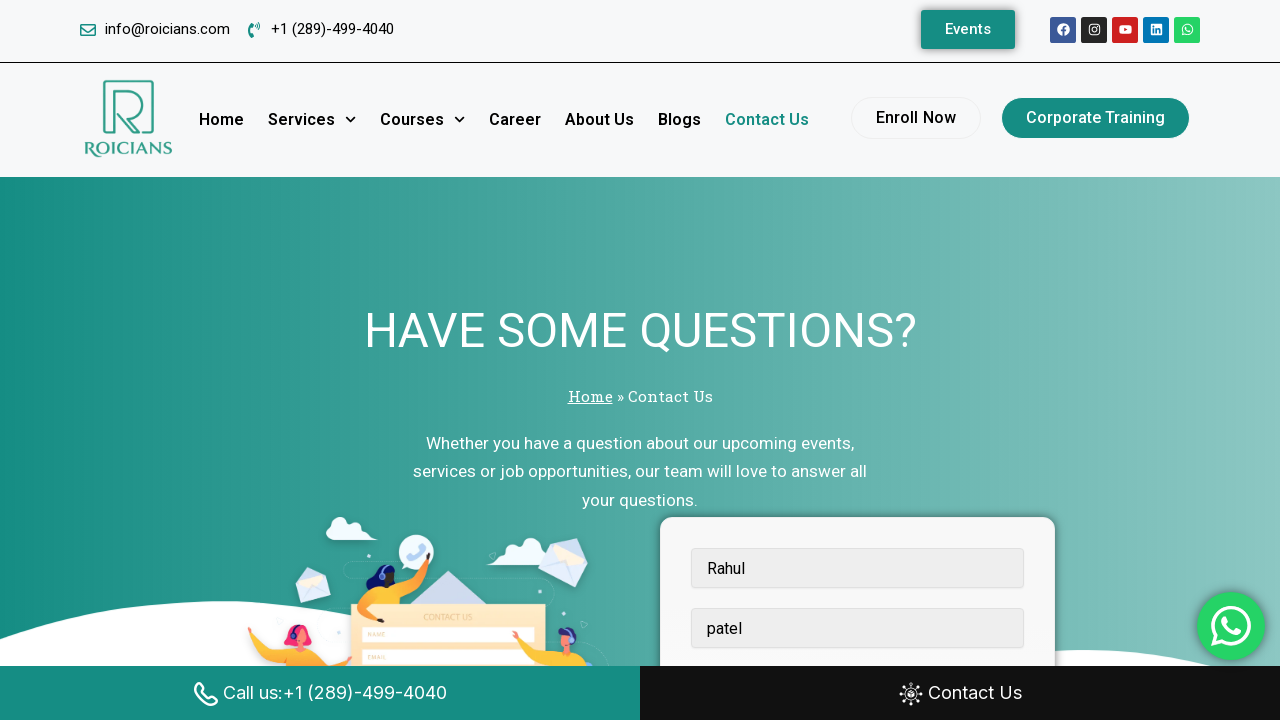